Tests keyboard key press events including Control, Shift and regular character input

Starting URL: http://sahitest.com/demo/keypress.htm

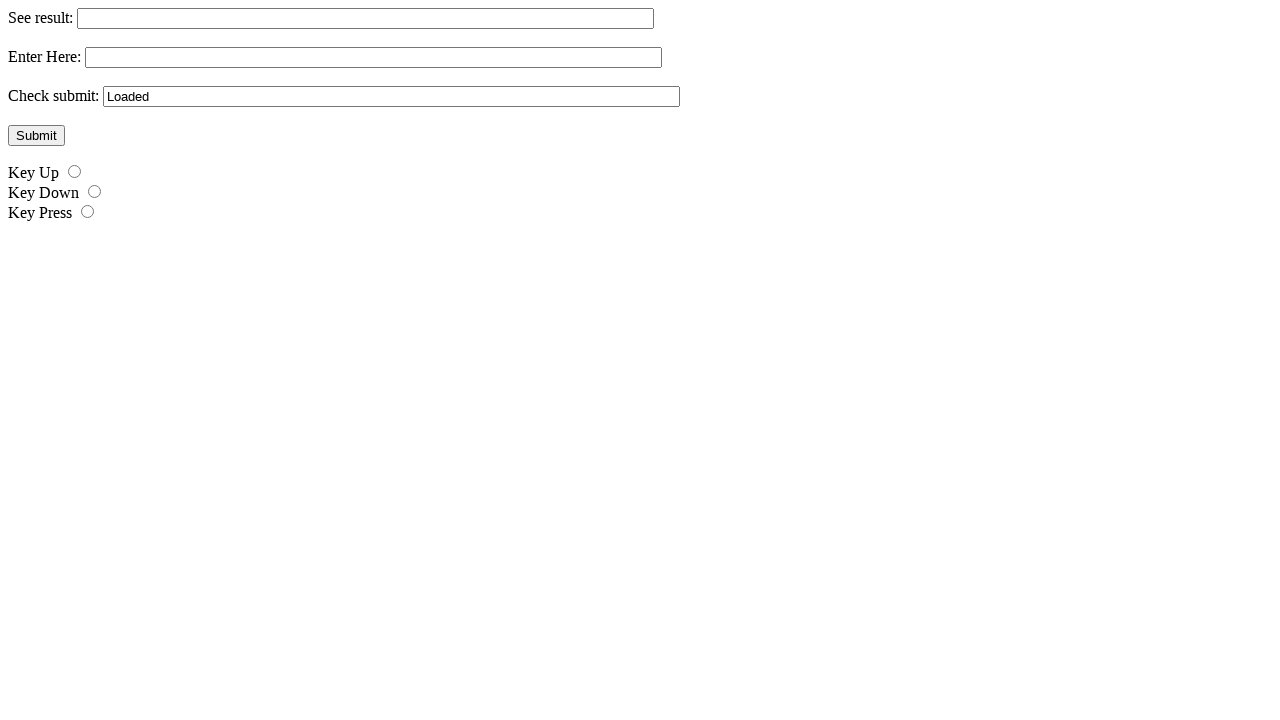

Page loaded - DOM content ready
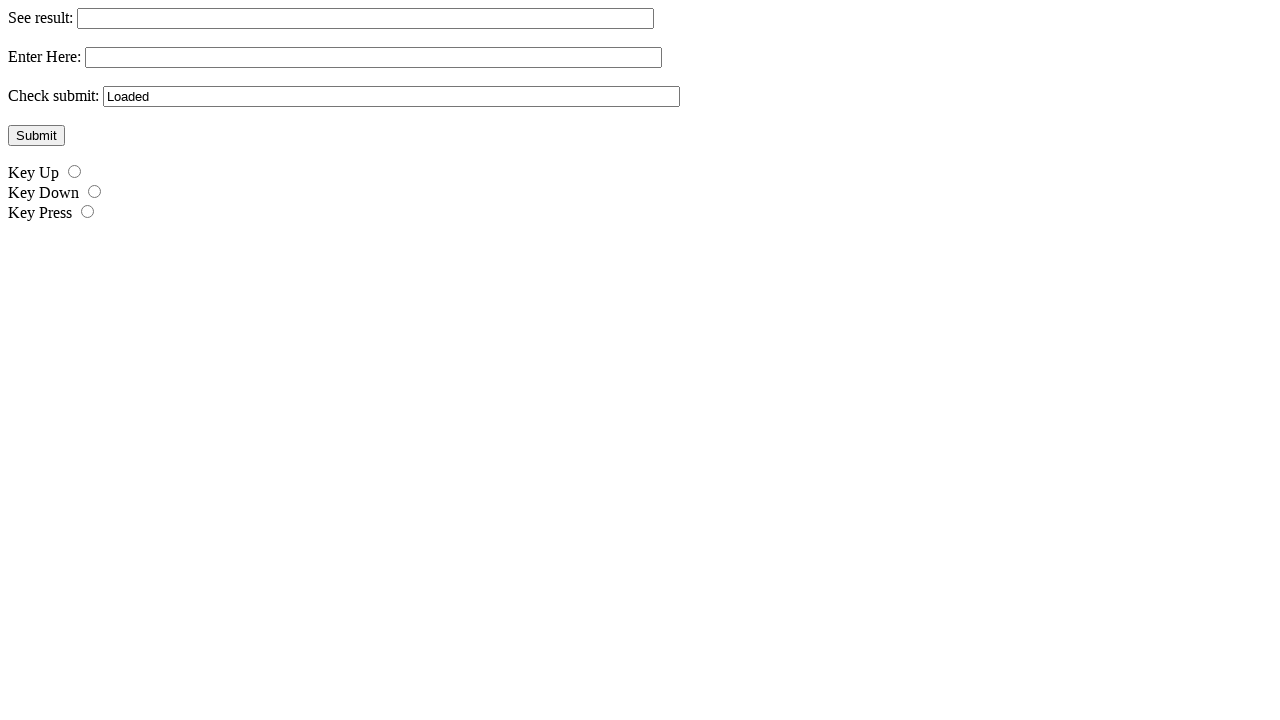

Clicked key_down radio button at (94, 192) on #r2
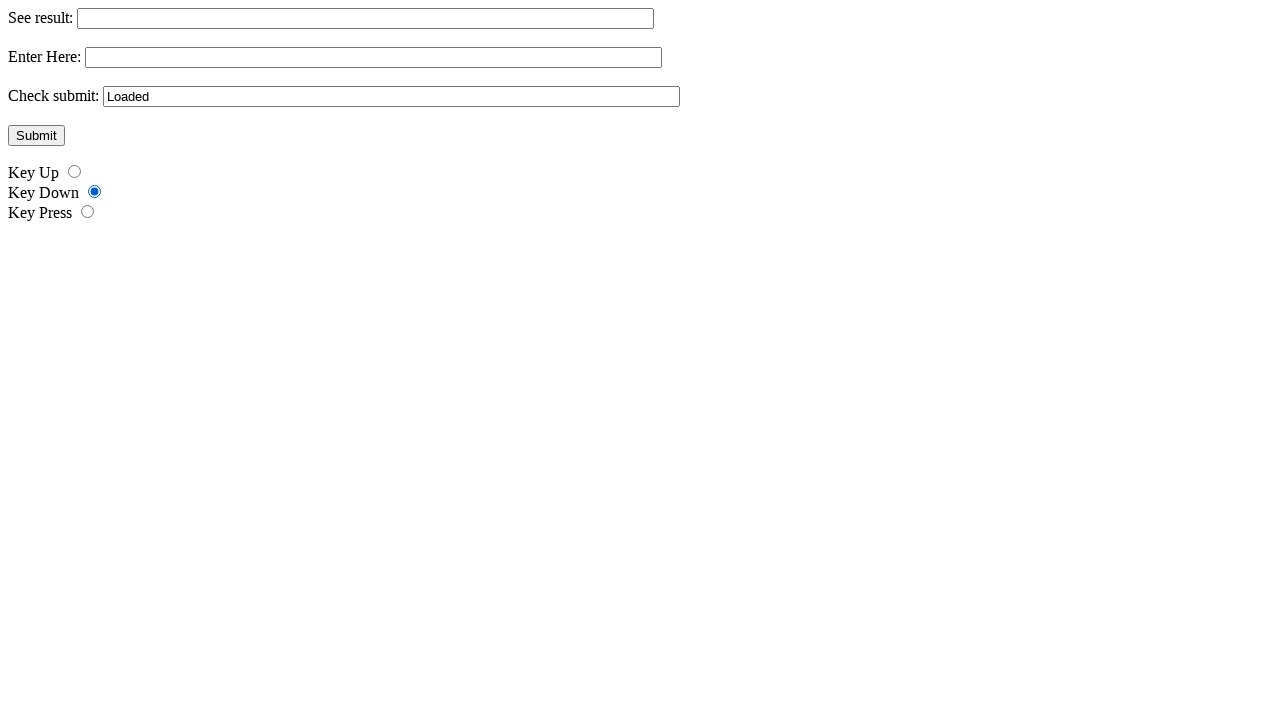

Clicked input field for key event testing at (374, 58) on xpath=html/body/form/input[2]
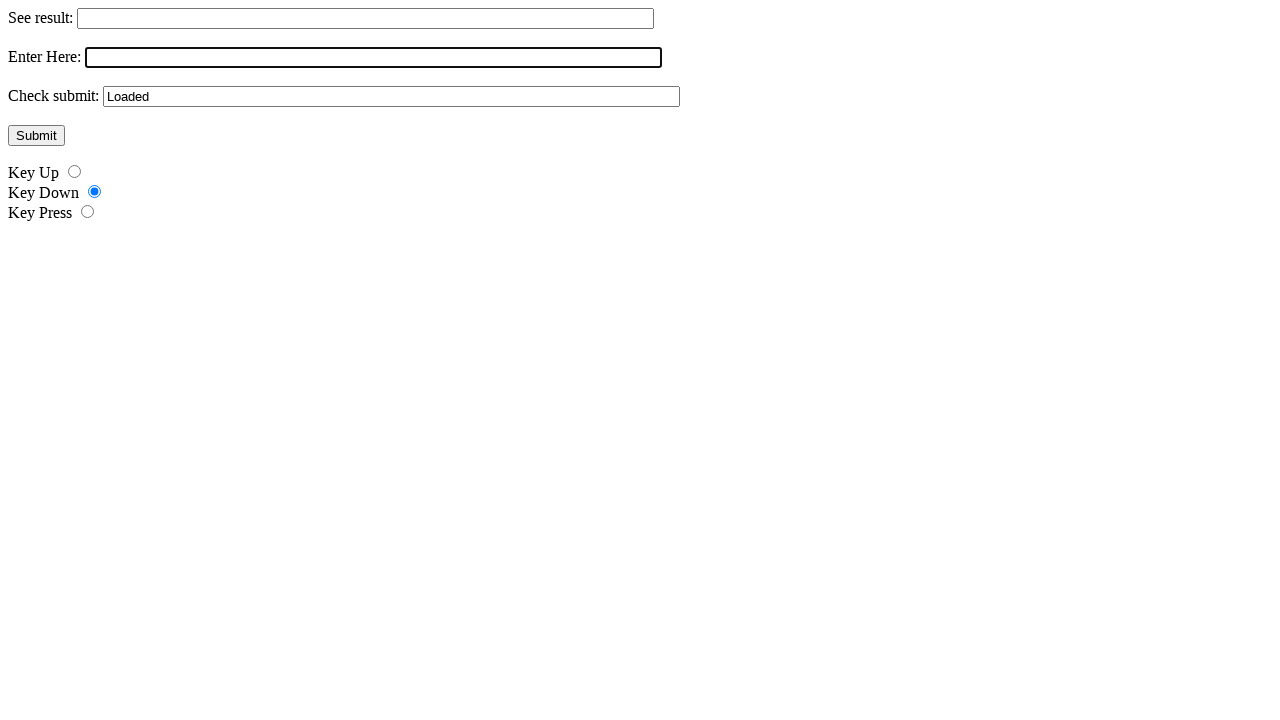

Pressed Control key down
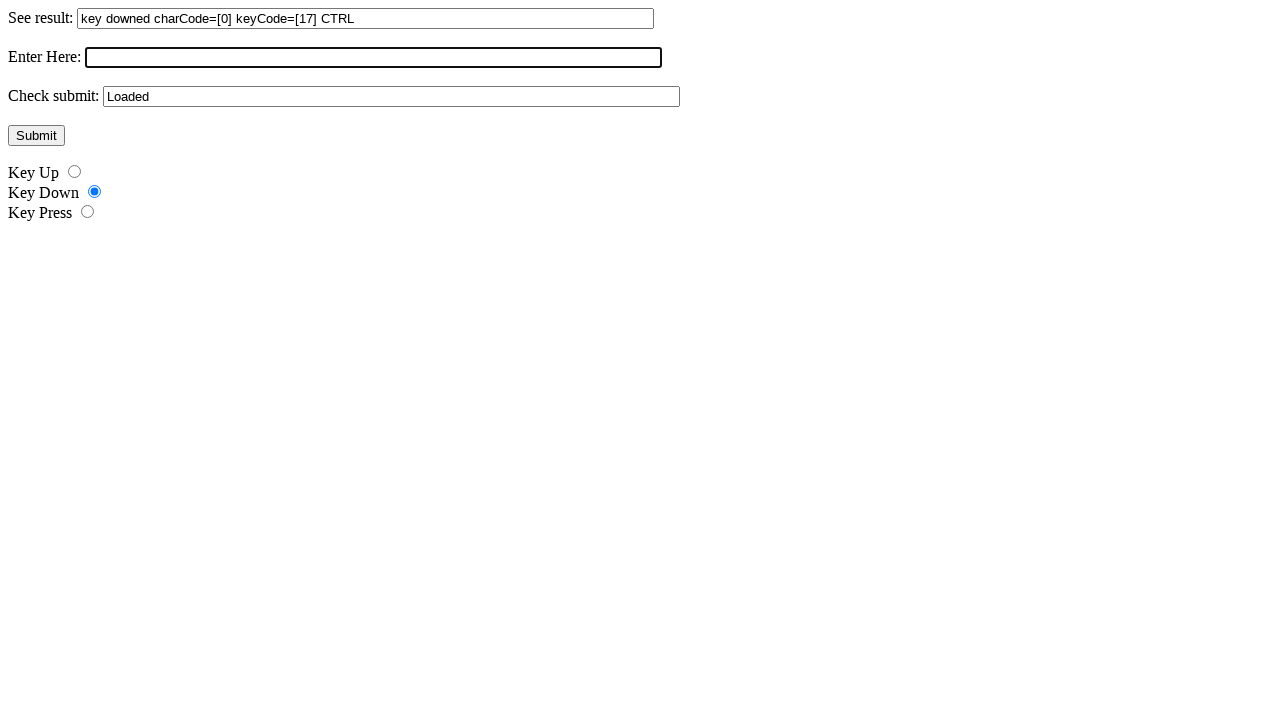

Released Control key
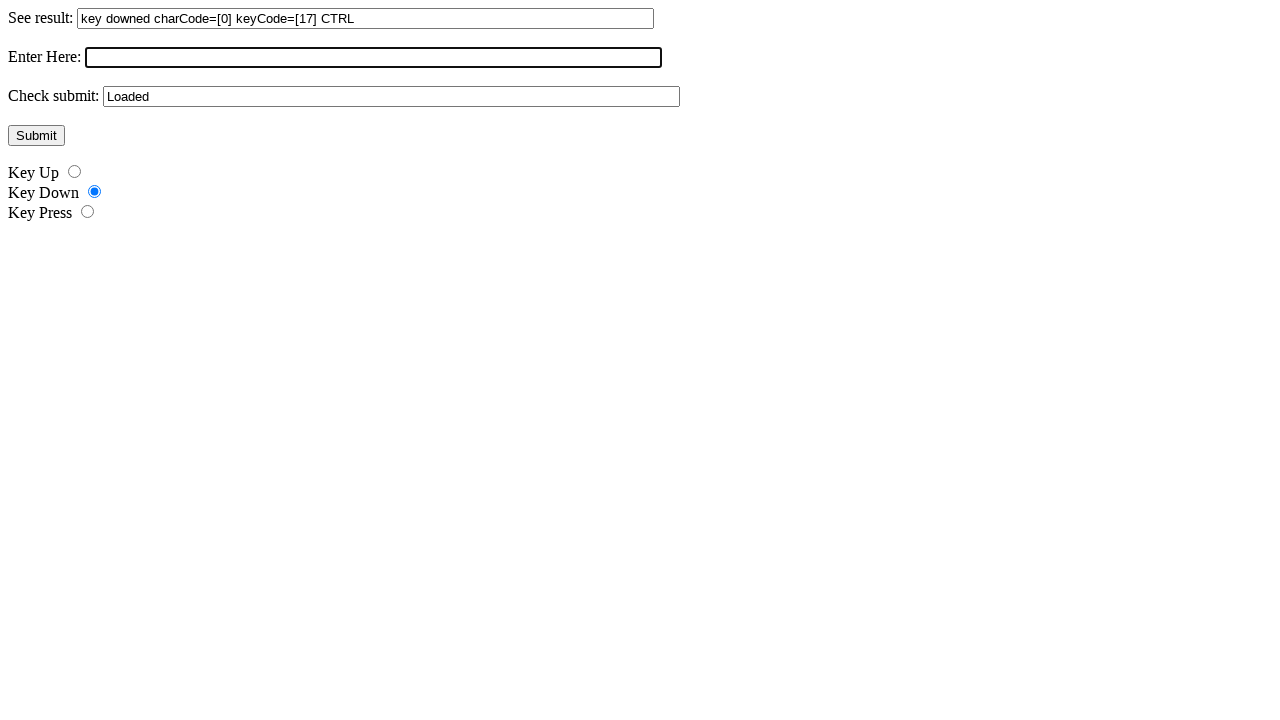

Retrieved Control key event result: key downed charCode=[0] keyCode=[17] CTRL
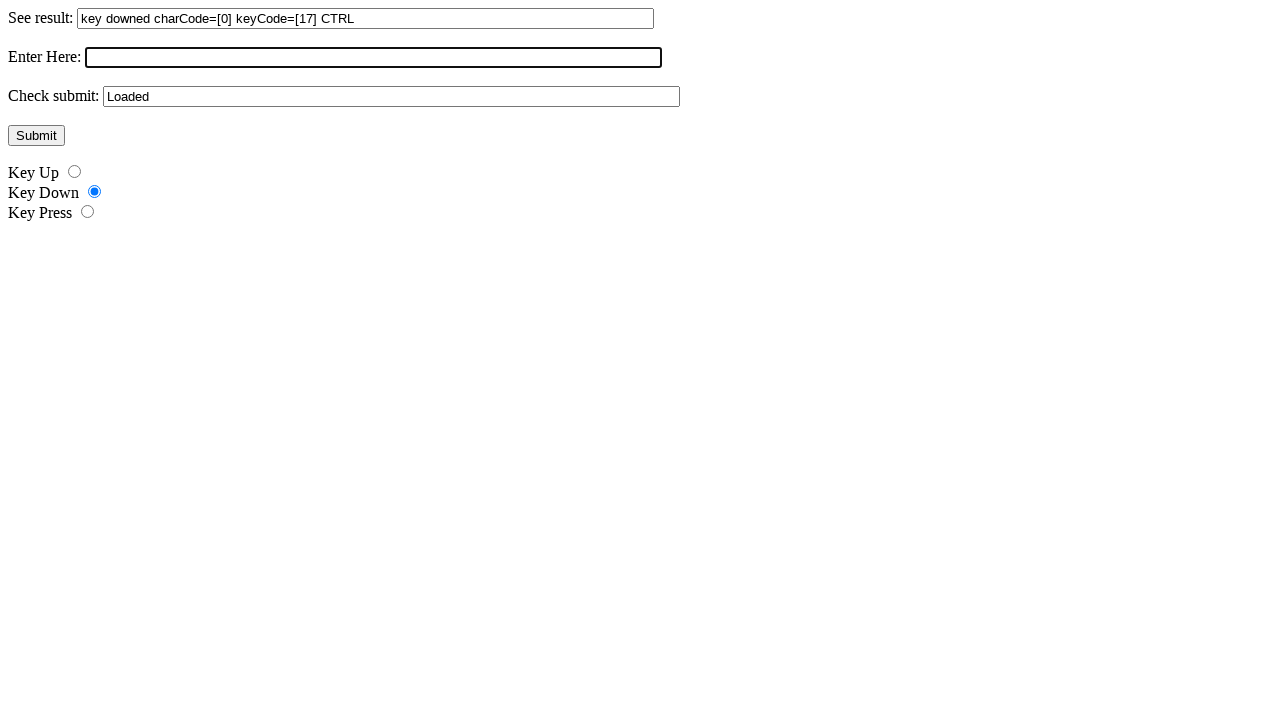

Waited 5 seconds
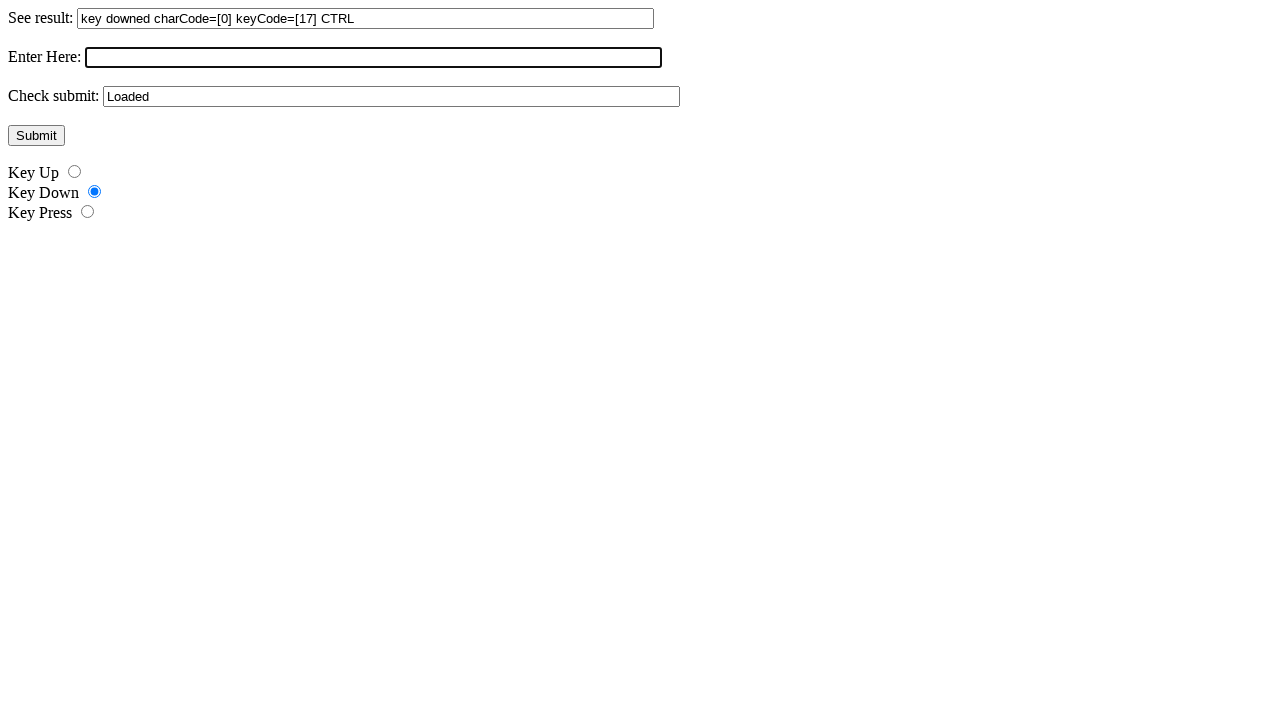

Clicked key_up radio button at (74, 172) on #r1
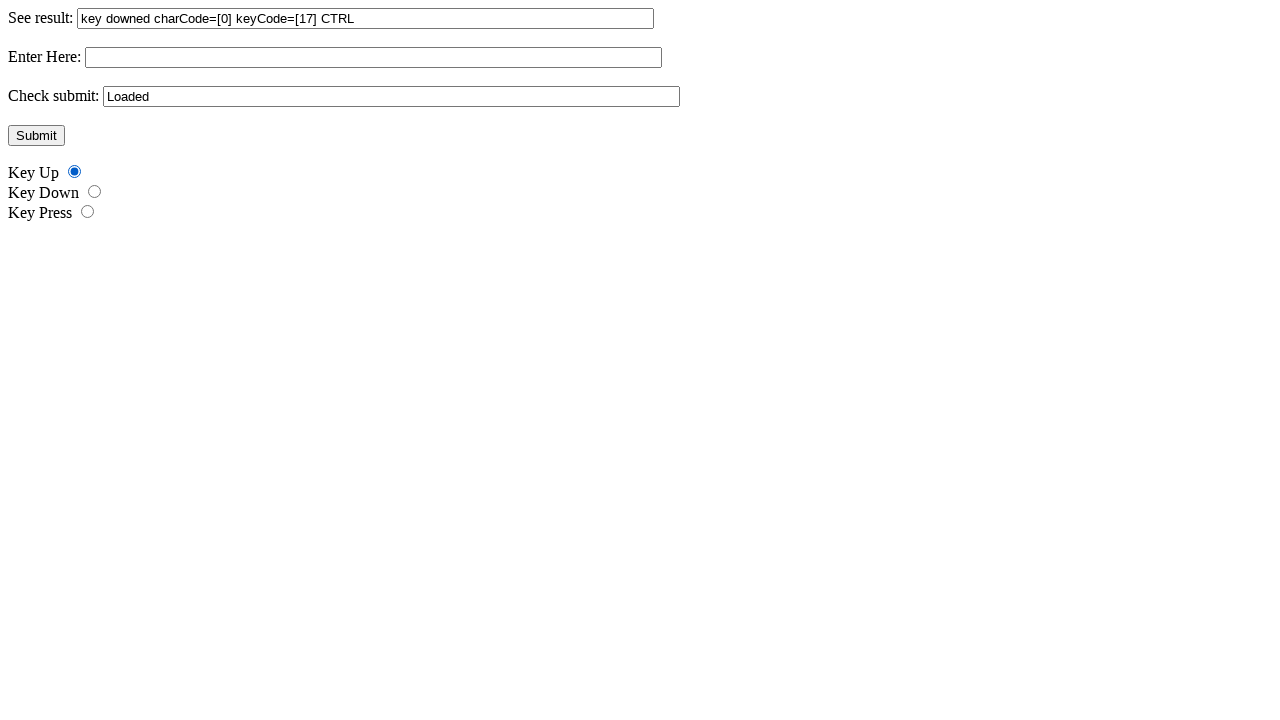

Clicked input field for Shift key testing at (374, 58) on xpath=html/body/form/input[2]
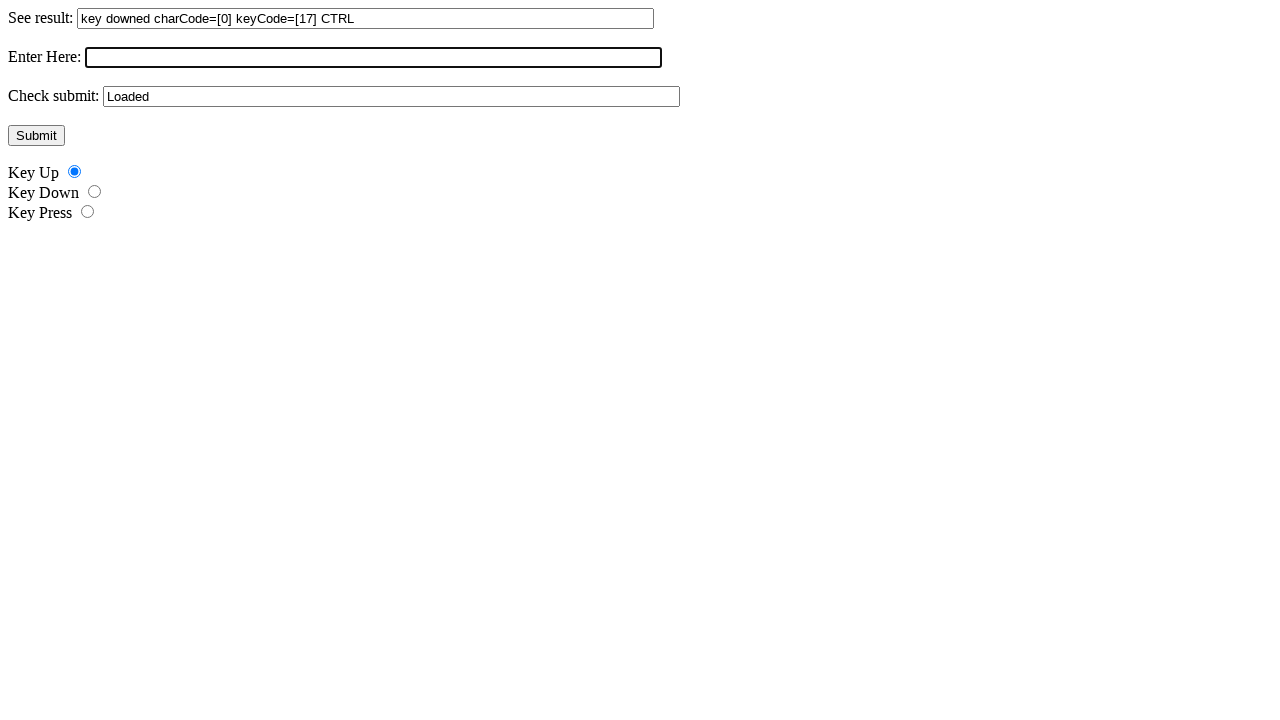

Pressed Shift key down
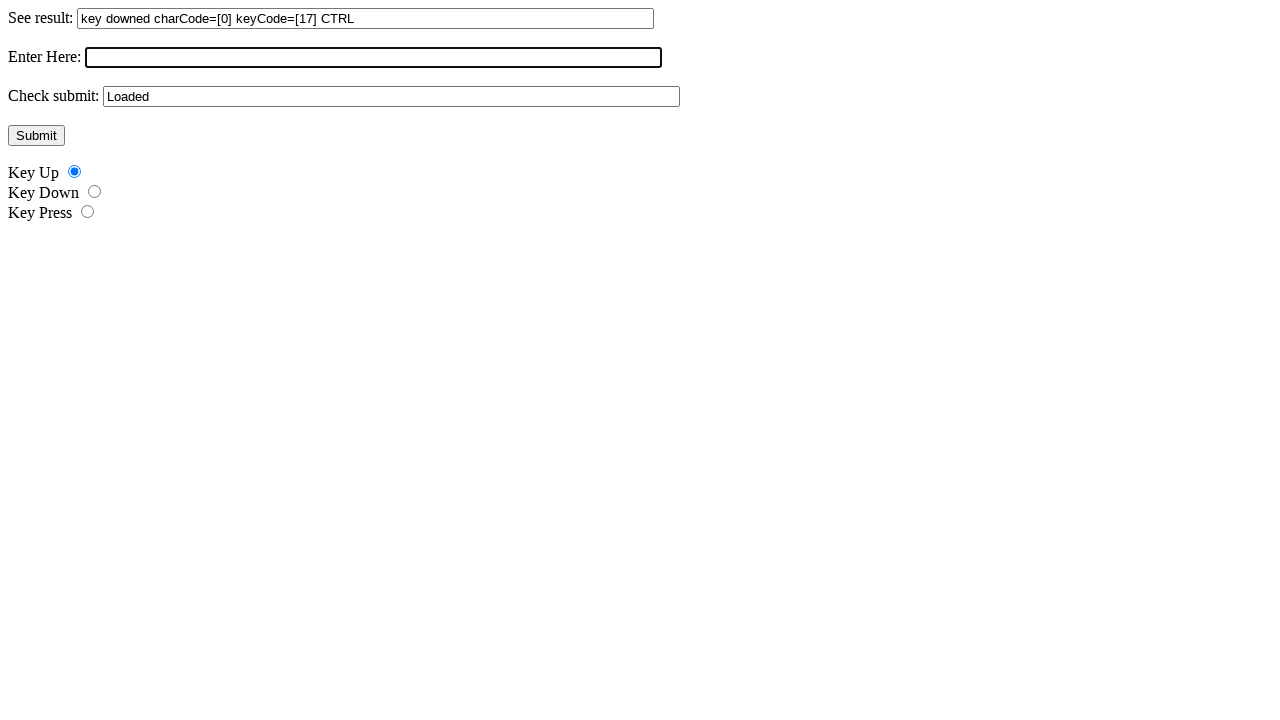

Released Shift key
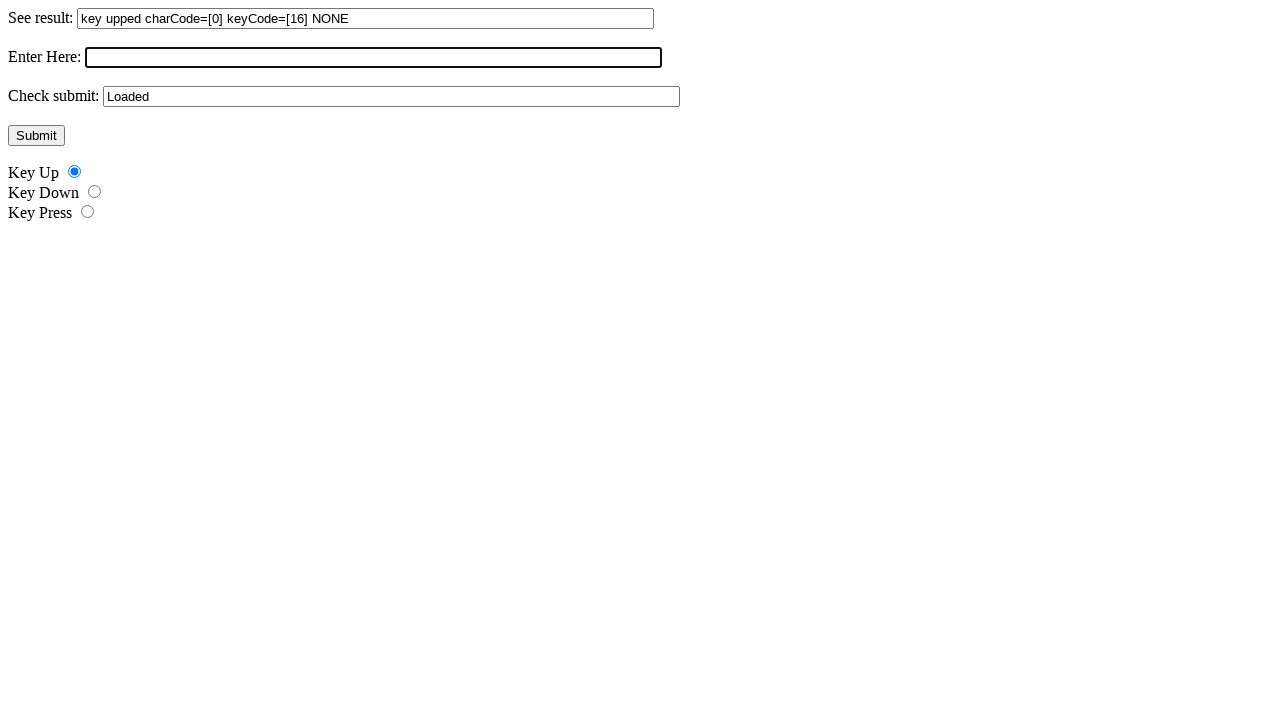

Retrieved Shift key event result: key upped charCode=[0] keyCode=[16] NONE
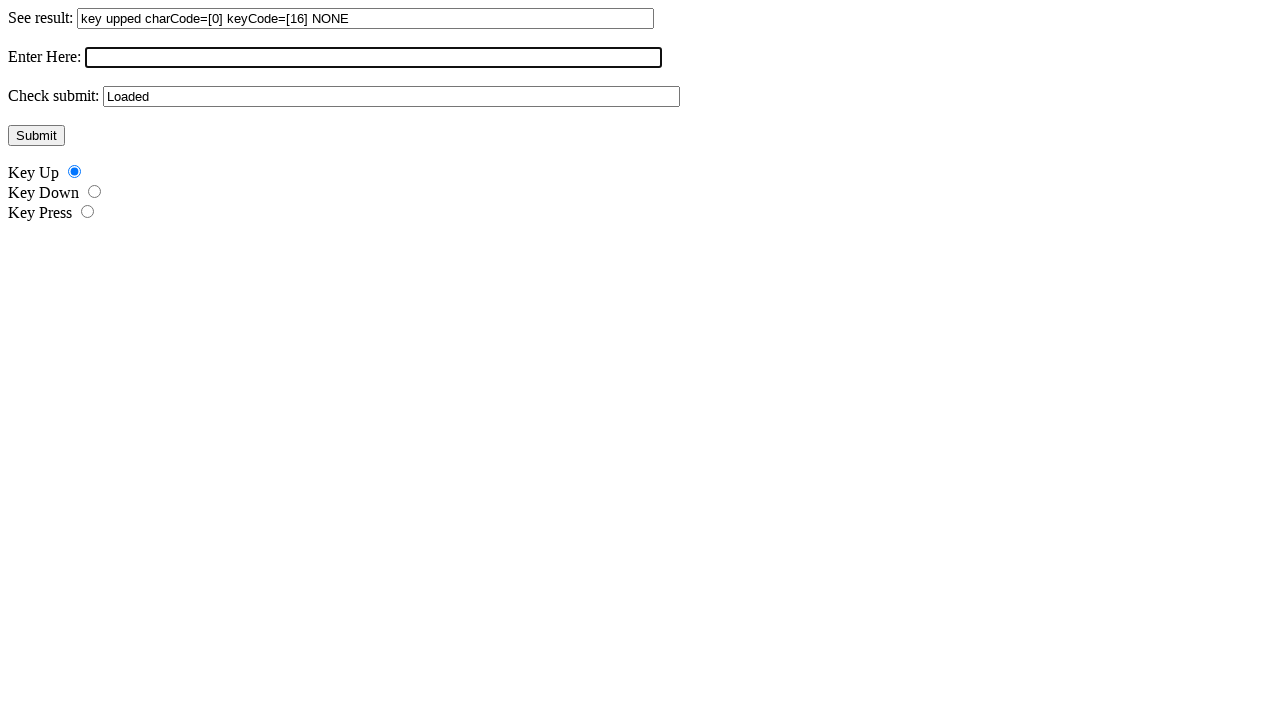

Waited 5 seconds
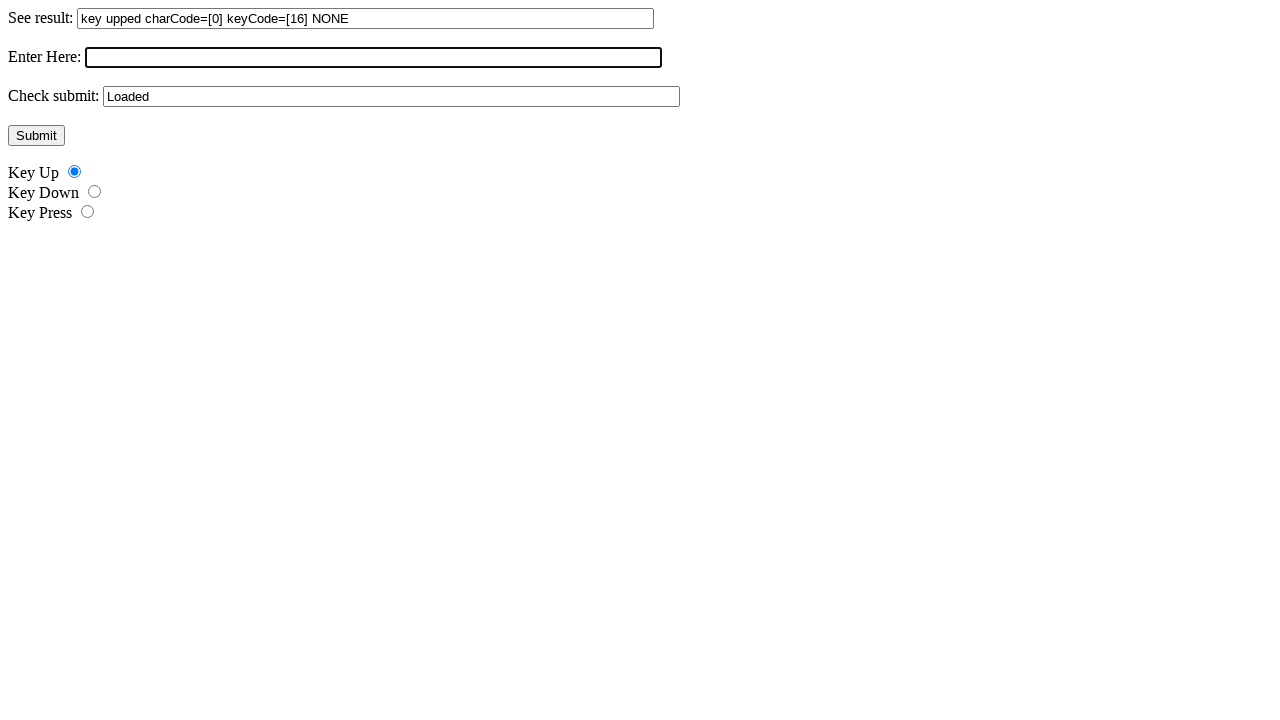

Clicked key_press radio button at (88, 212) on #r3
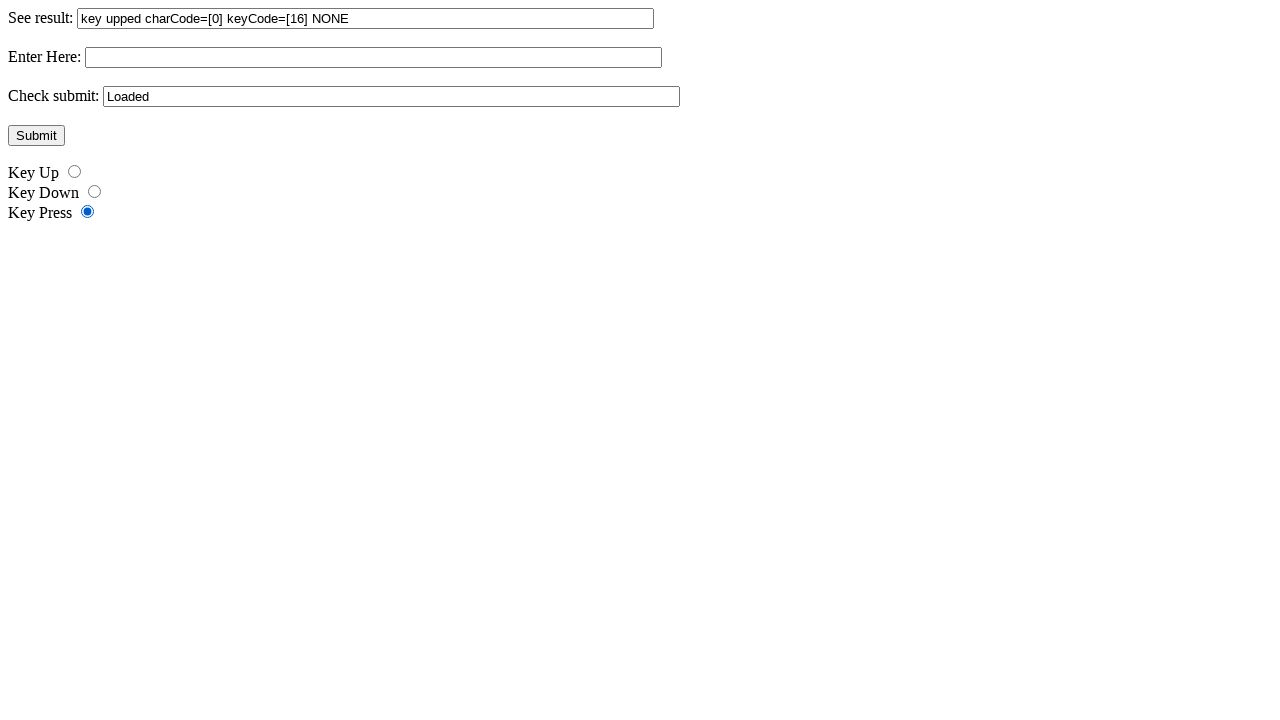

Typed character 'a'
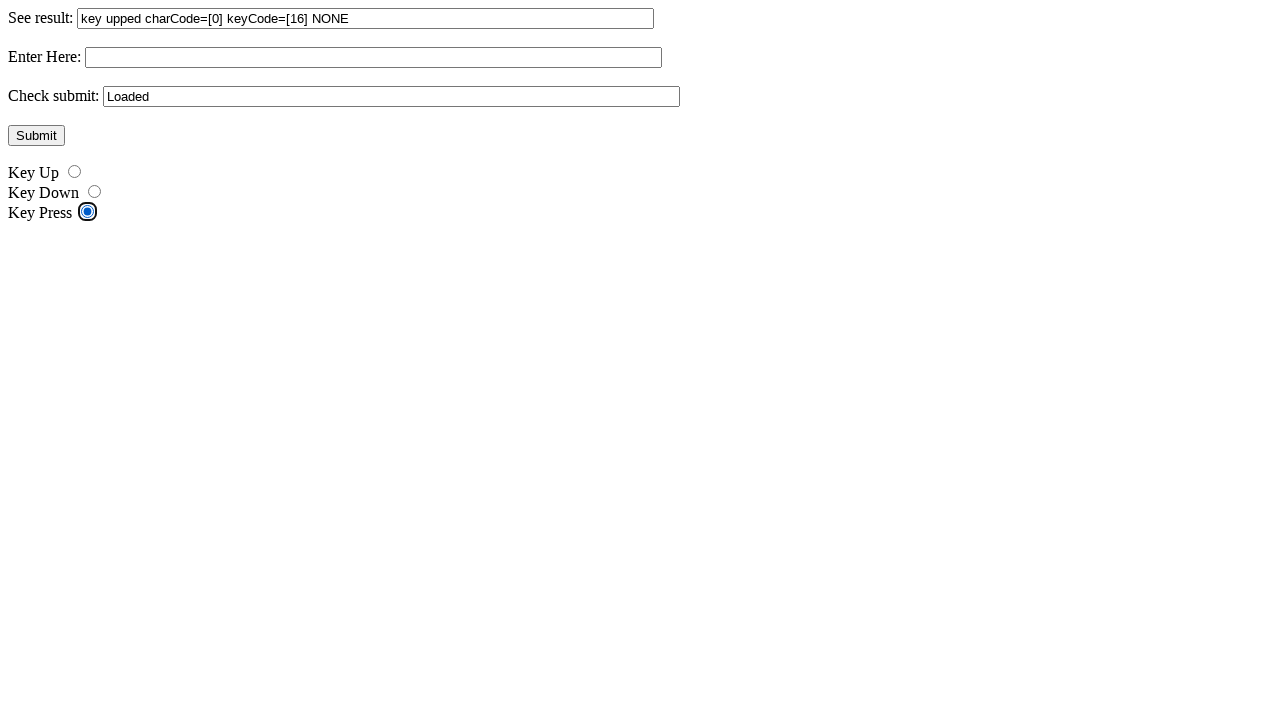

Retrieved key_press event result: key upped charCode=[0] keyCode=[16] NONE
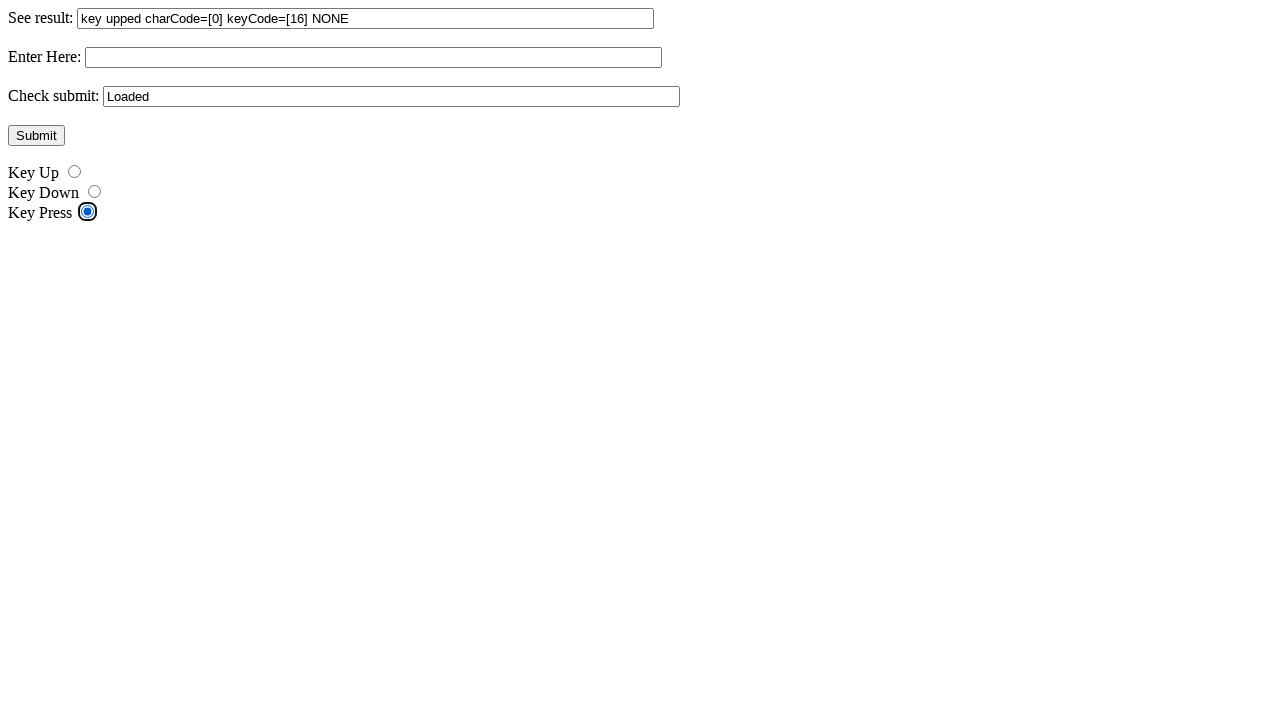

Waited 5 seconds
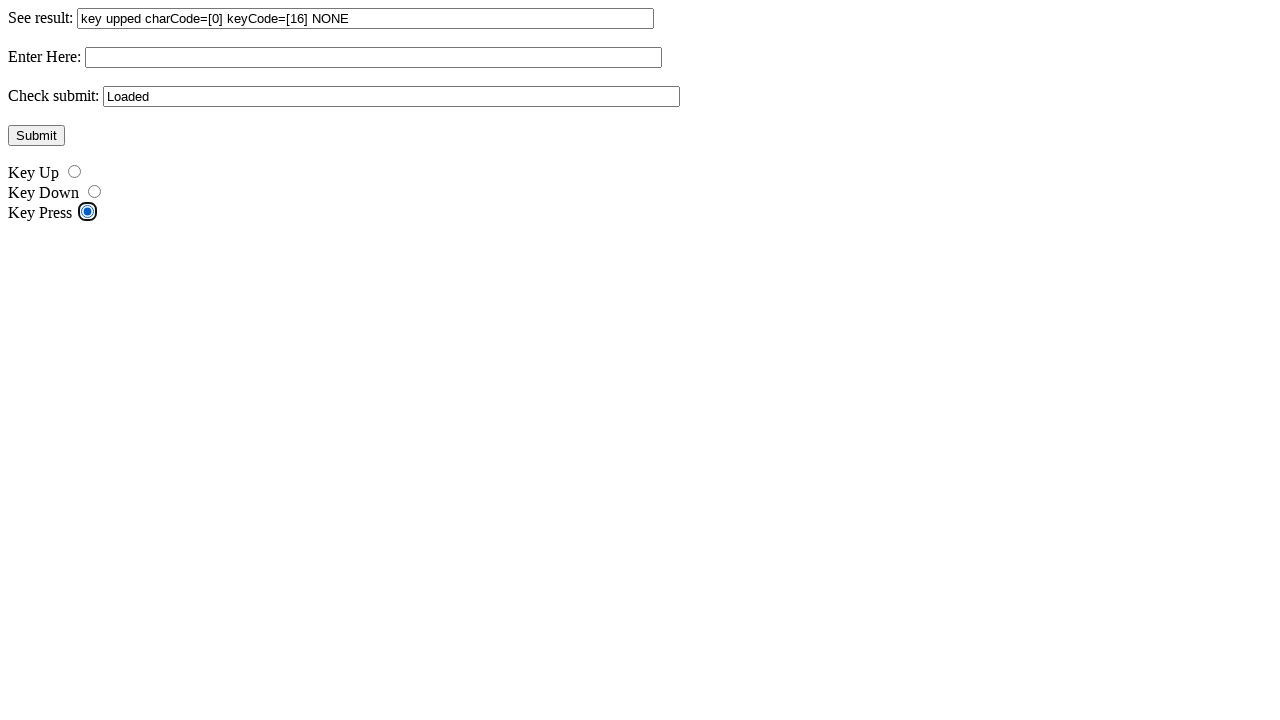

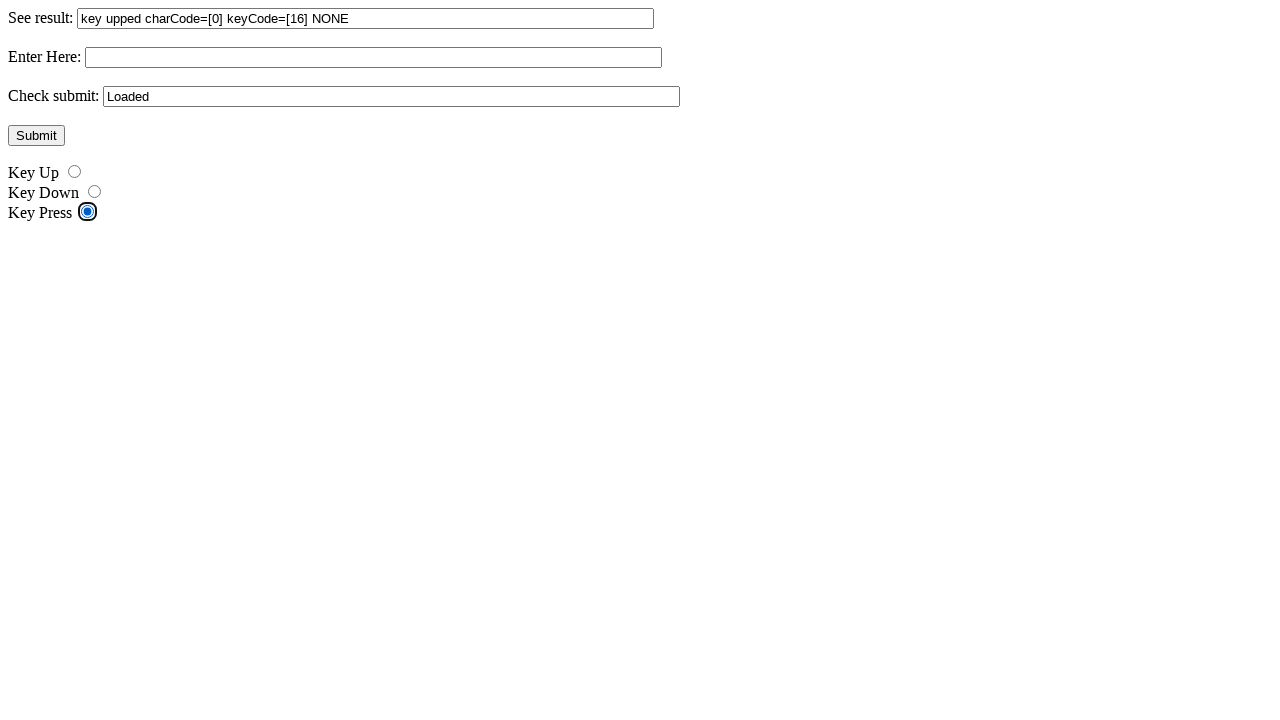